Navigates to Scratch homepage and verifies the page title is correct

Starting URL: https://scratch.mit.edu/

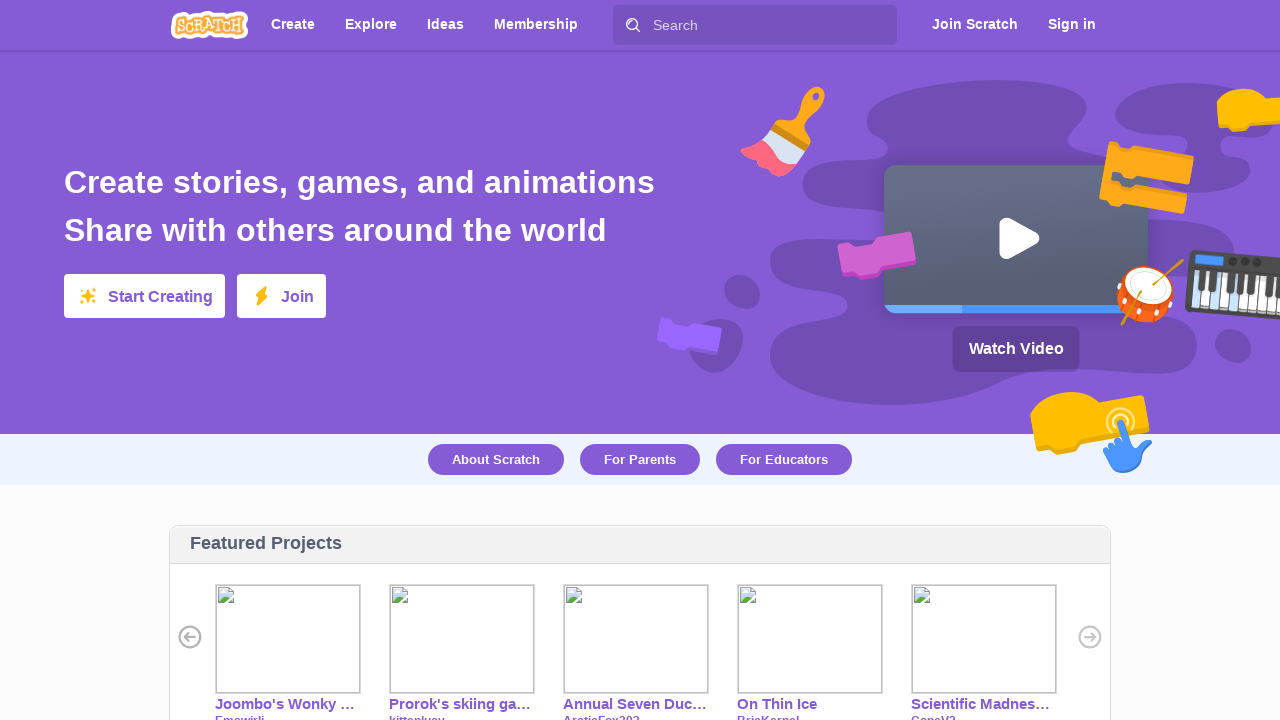

Navigated to Scratch homepage at https://scratch.mit.edu/
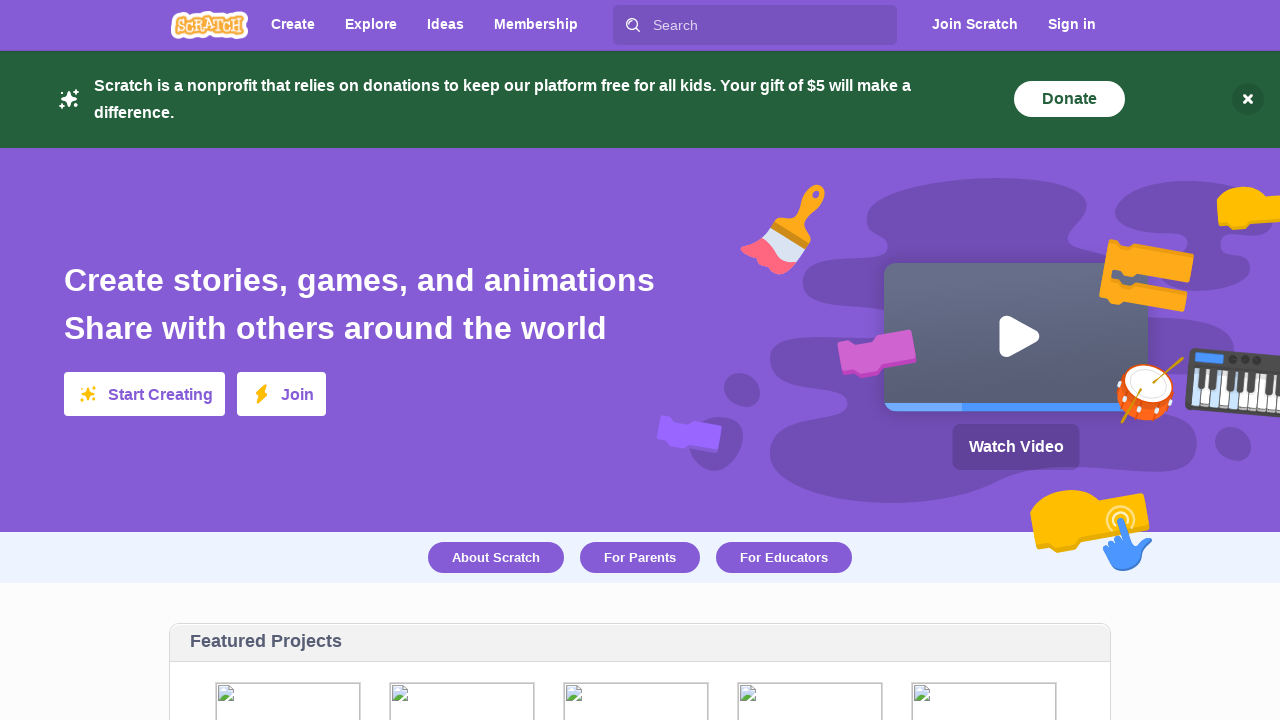

Retrieved page title
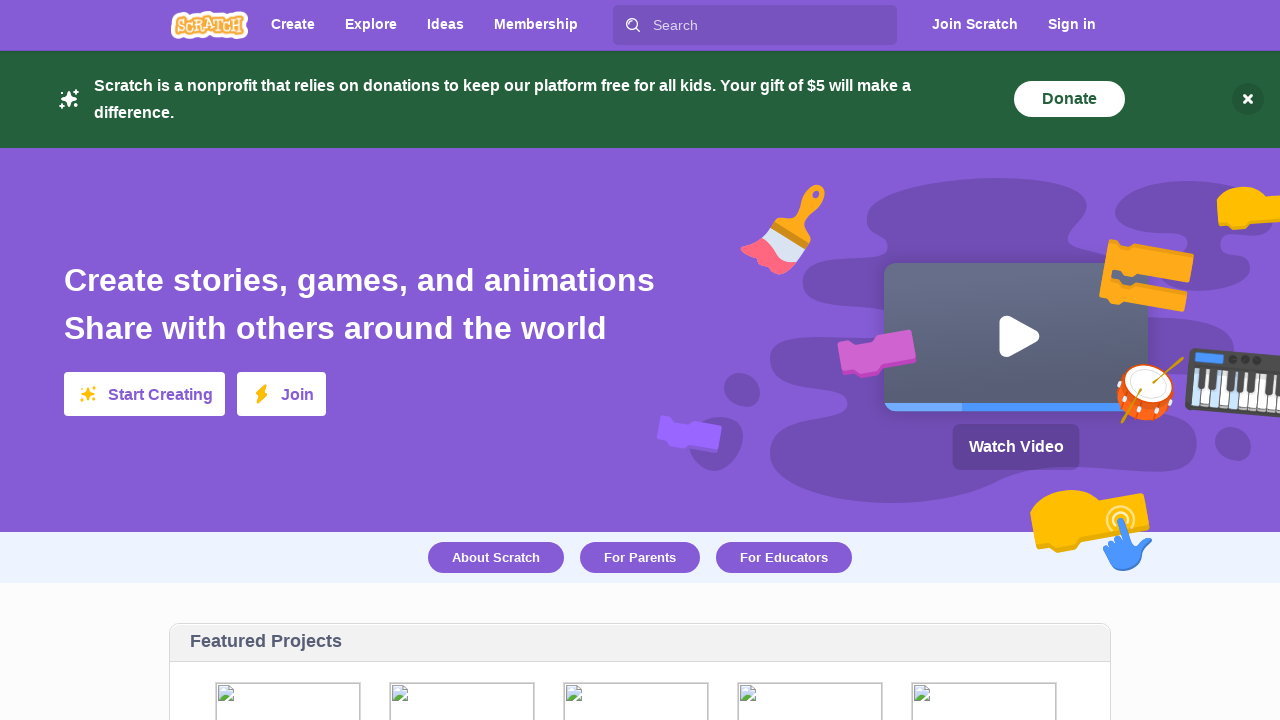

Verified page title is 'Scratch - Imagine, Program, Share'
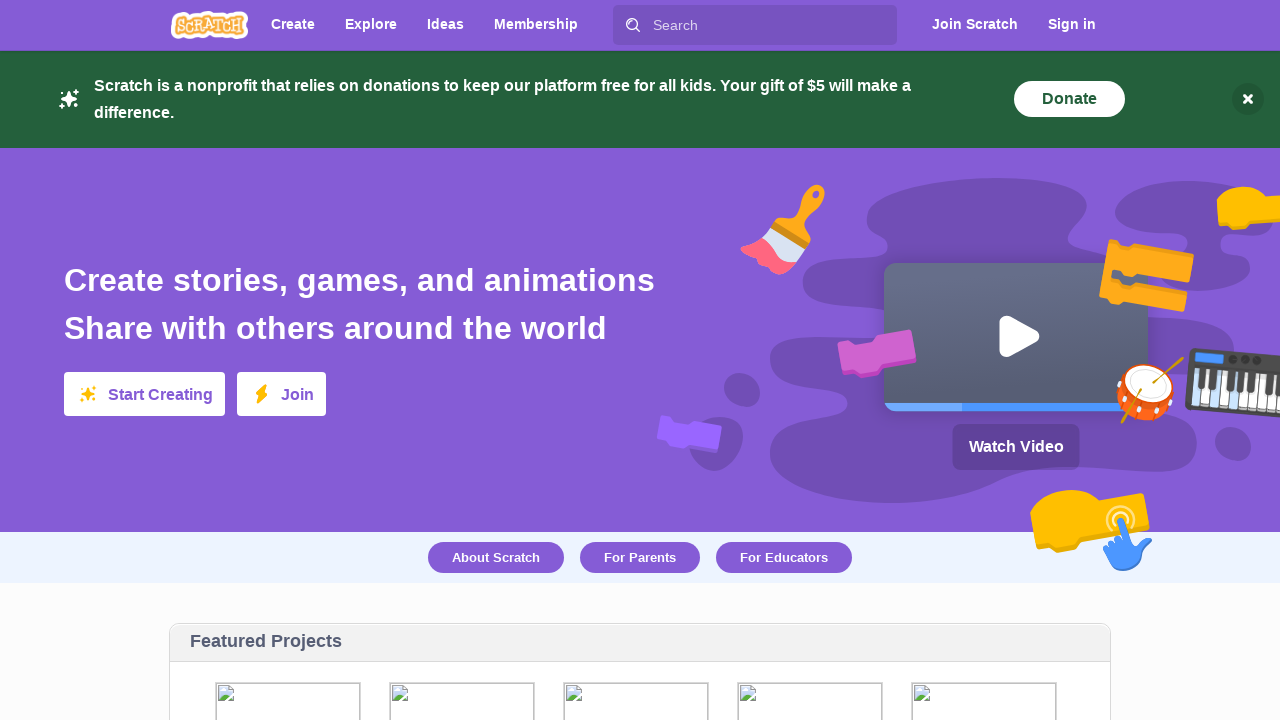

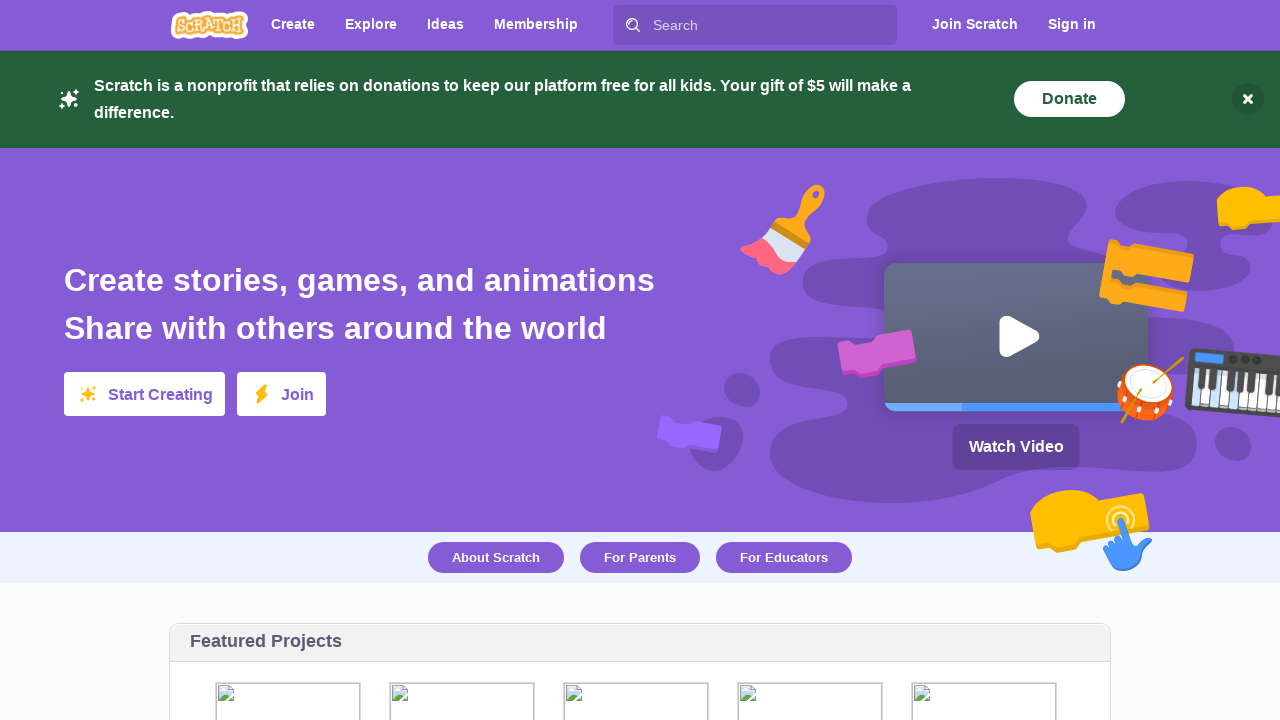